Tests the search functionality on a Russian software testing forum by entering a search query and submitting the search form.

Starting URL: http://software-testing.ru/forum/

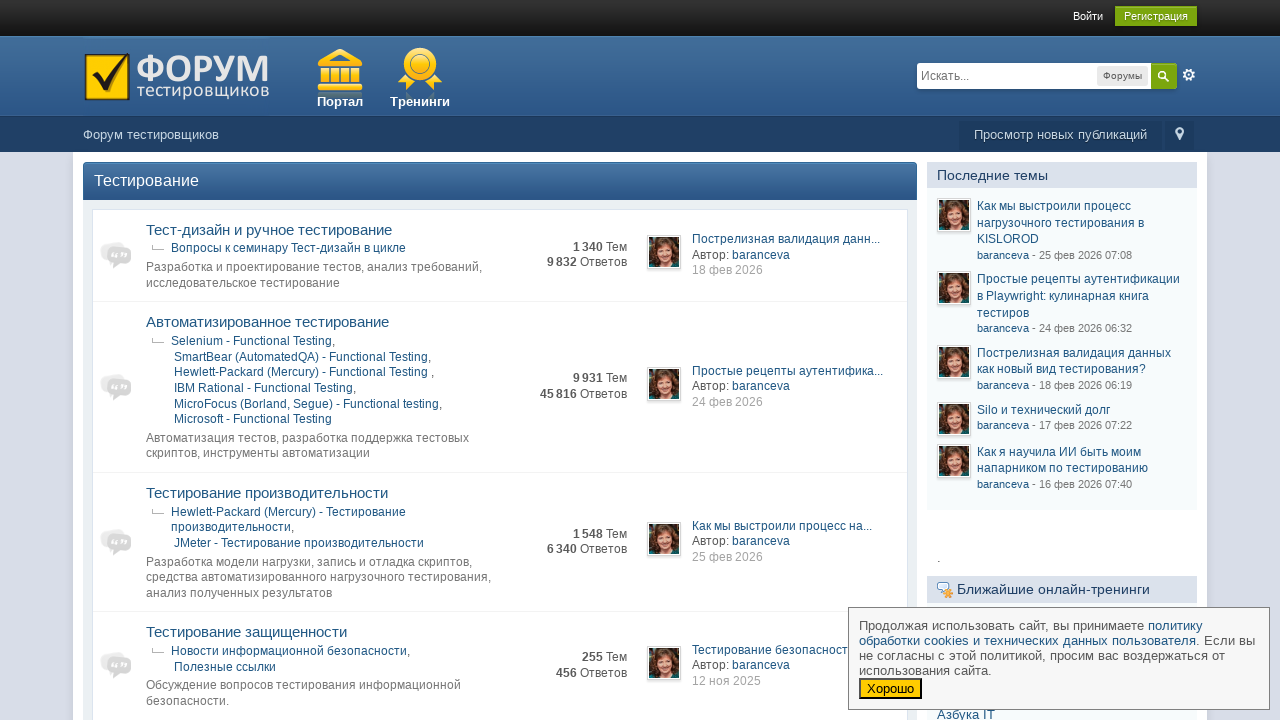

Filled search field with 'Проверка поиска' on Russian software testing forum on #main_search
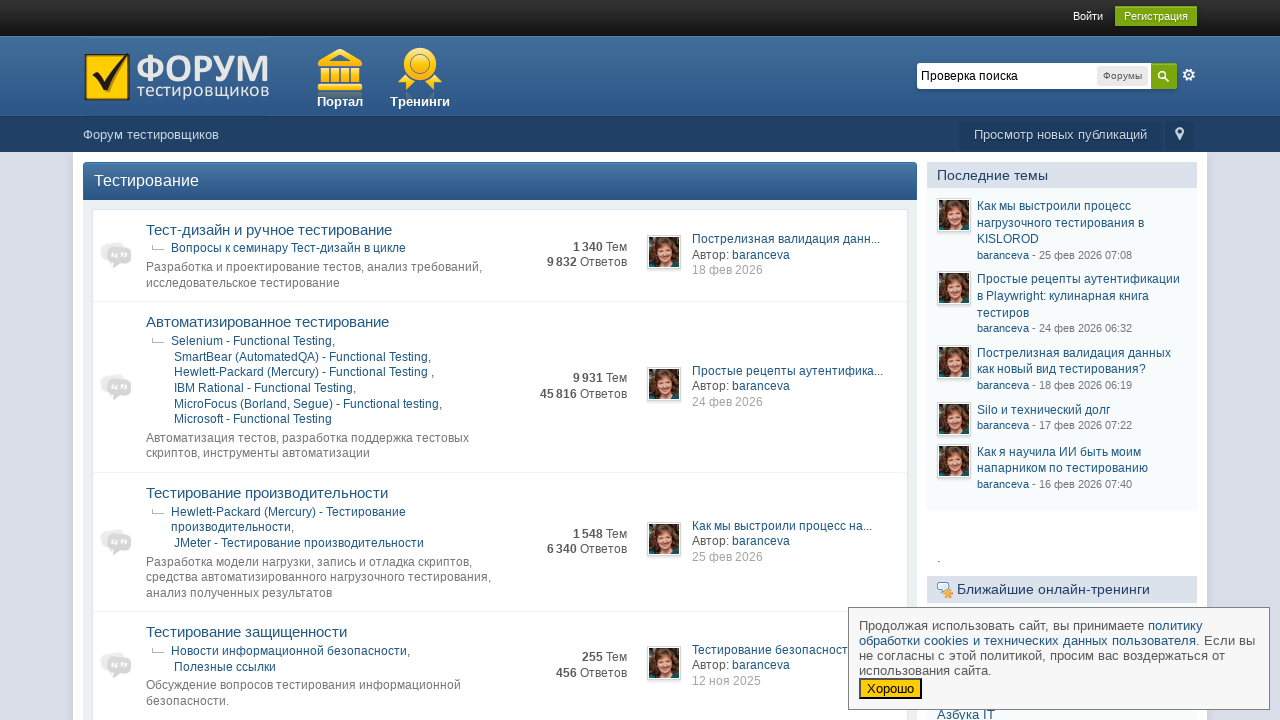

Clicked submit button to search the forum at (1164, 76) on input[type='submit']
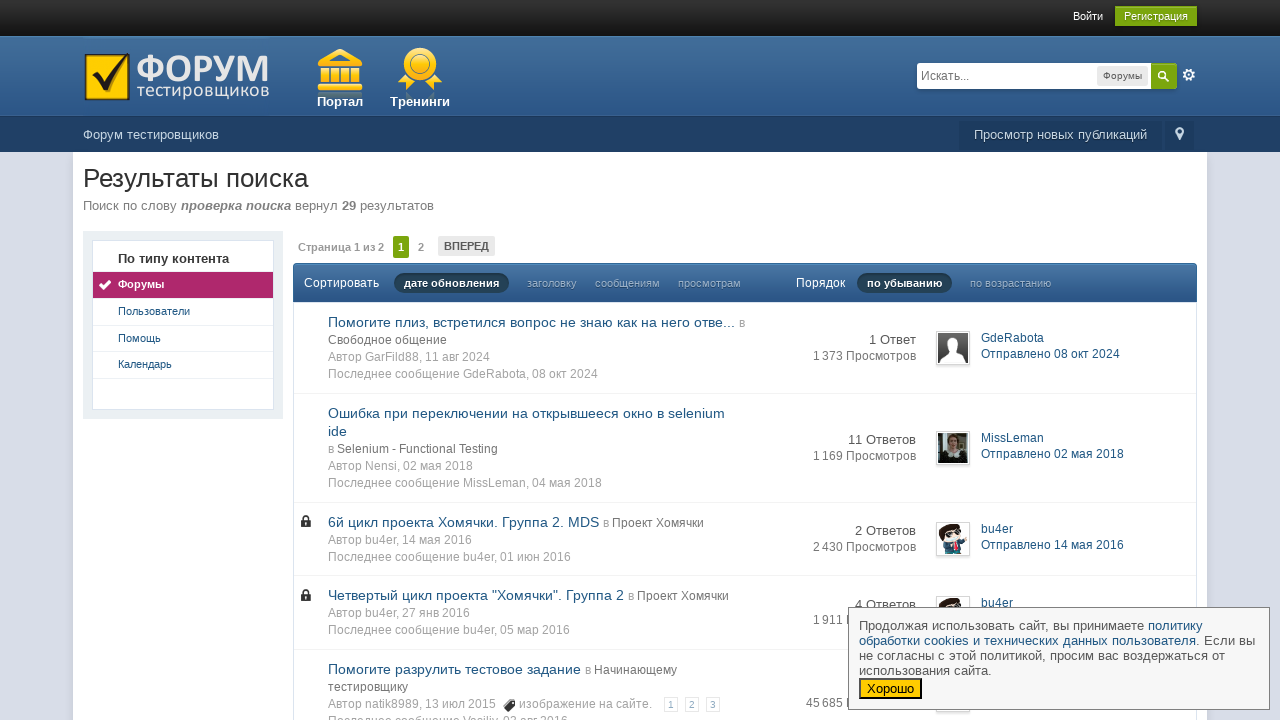

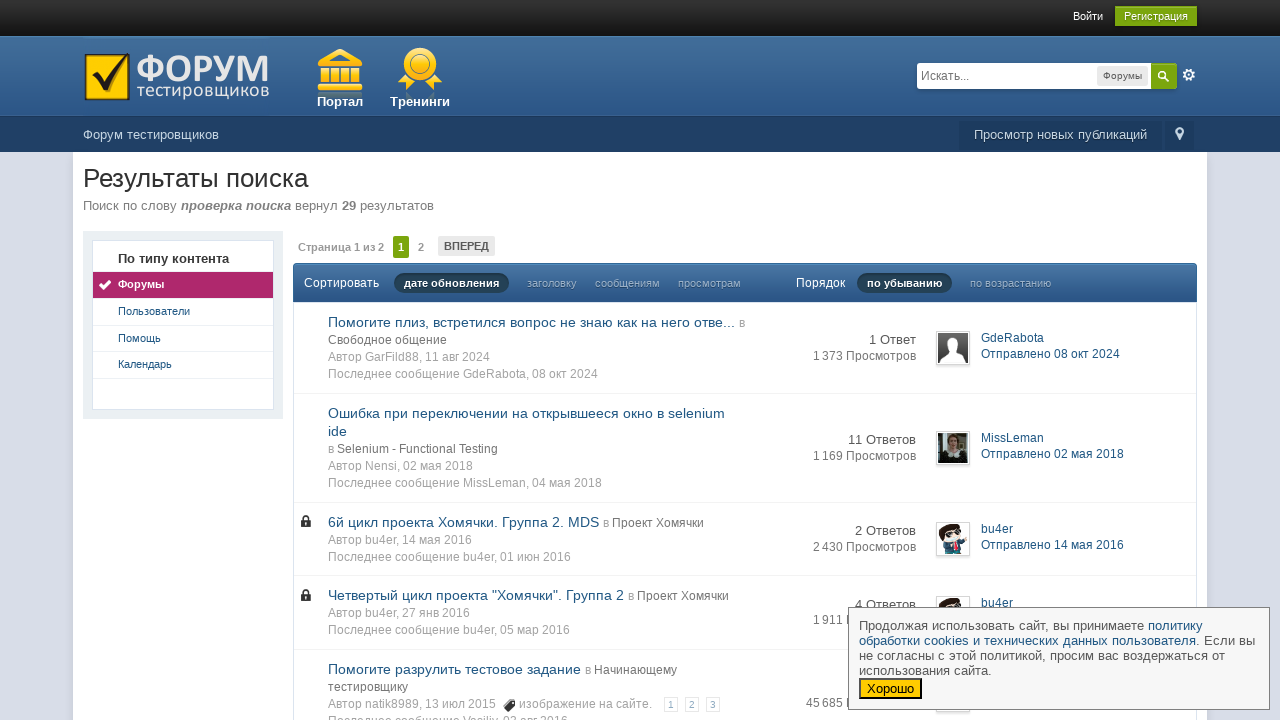